Tests the Add Customer functionality by clicking Add Customer button, filling in First Name, Last Name, and Post Code fields, then submitting the form and verifying the success alert.

Starting URL: https://www.globalsqa.com/angularJs-protractor/BankingProject/#/manager

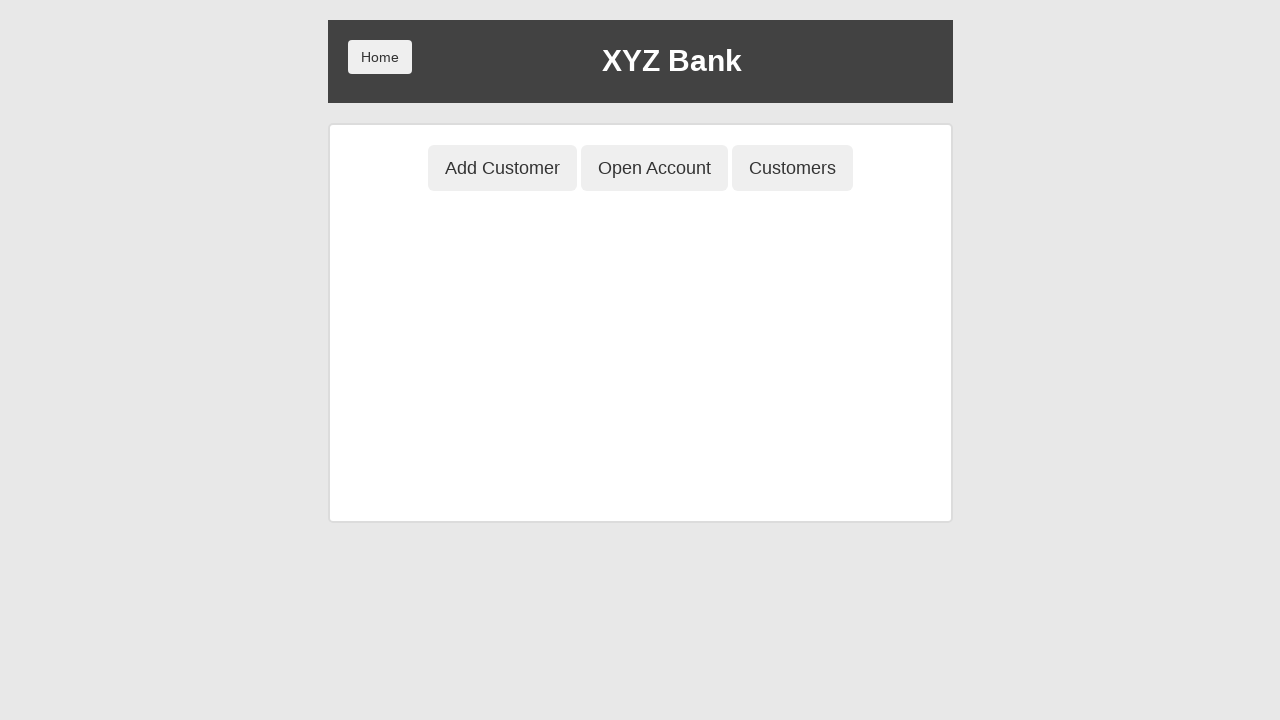

Clicked Add Customer button at (502, 168) on button[ng-class='btnClass1']
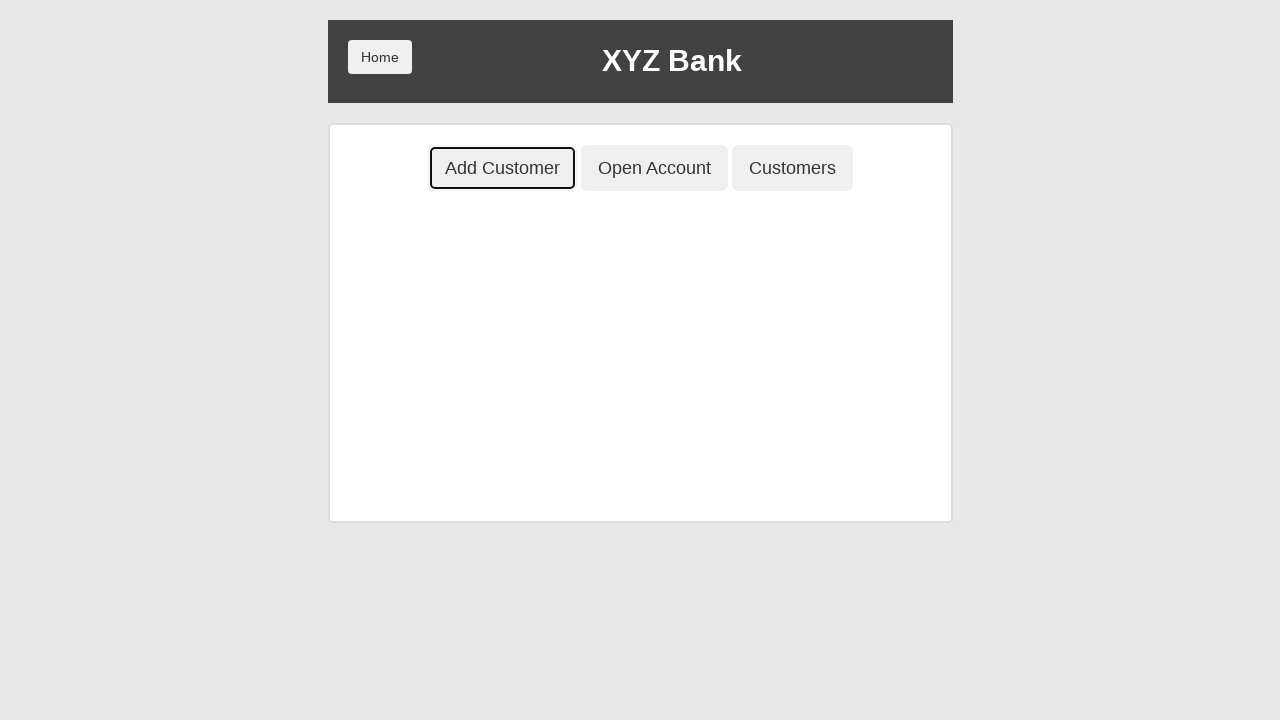

Filled First Name field with 'Alexander' on input[placeholder='First Name']
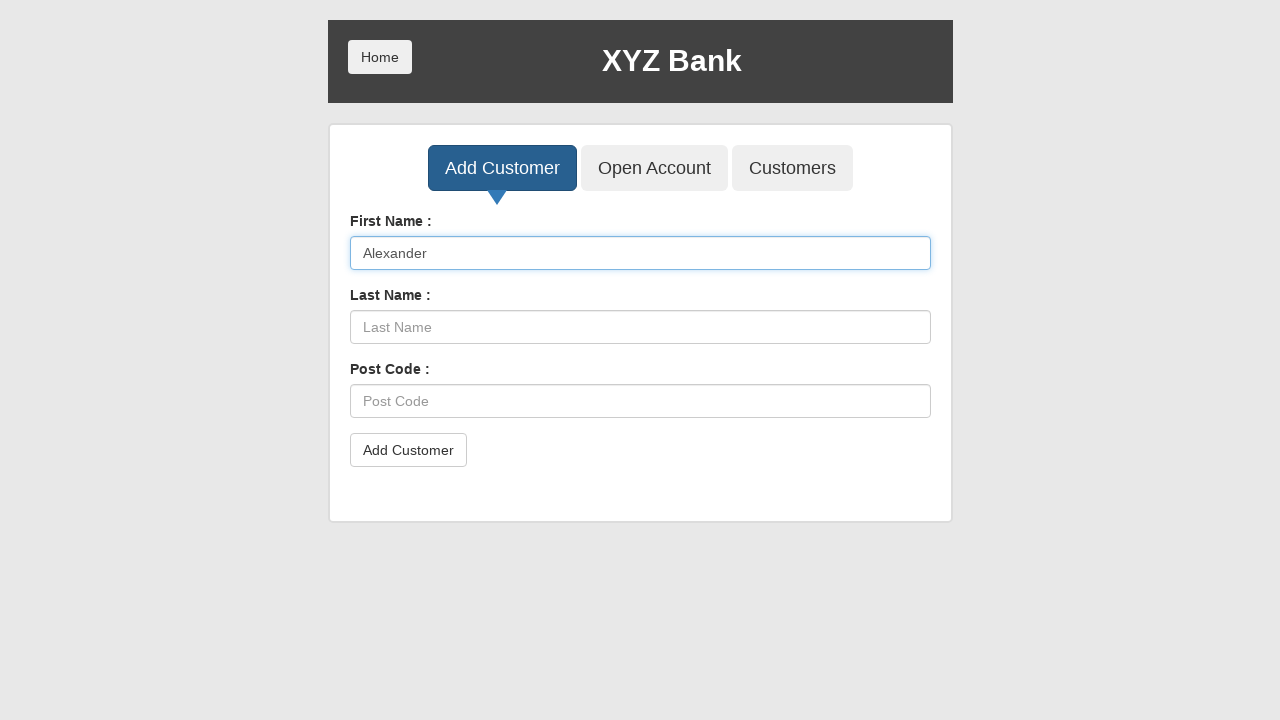

Filled Last Name field with 'Johnson' on input[placeholder='Last Name']
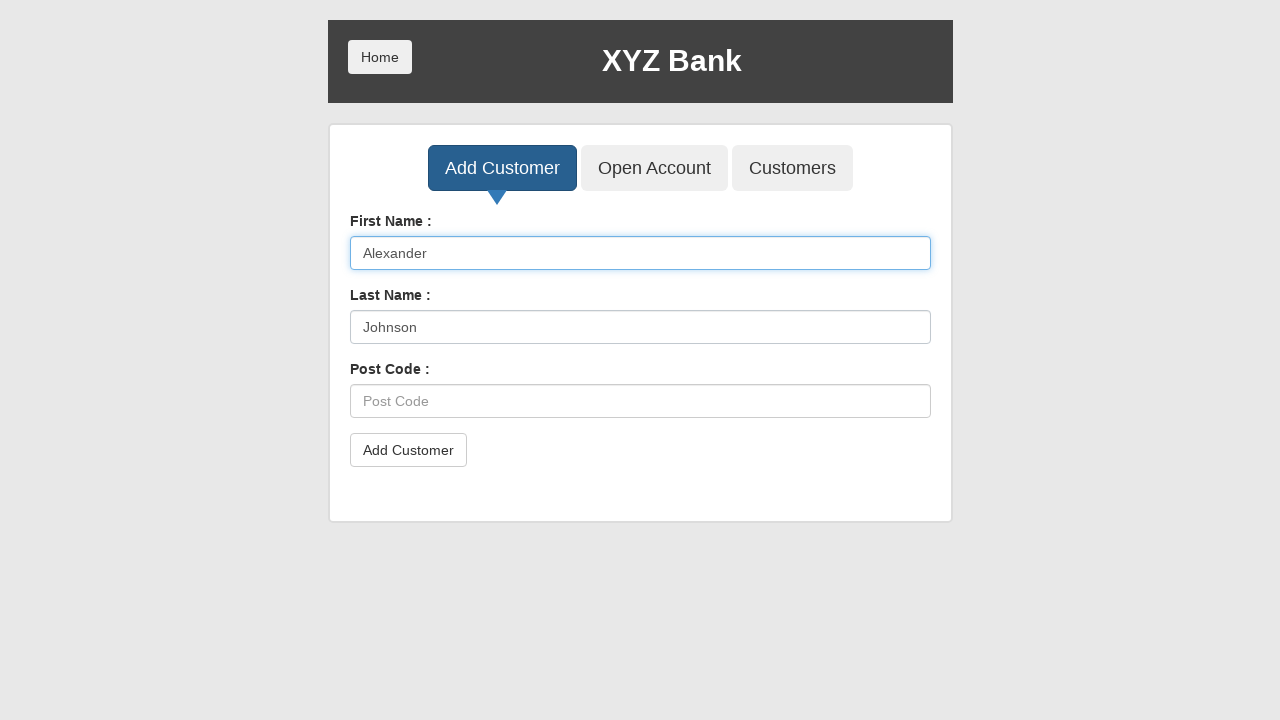

Filled Post Code field with 'E725JB' on input[placeholder='Post Code']
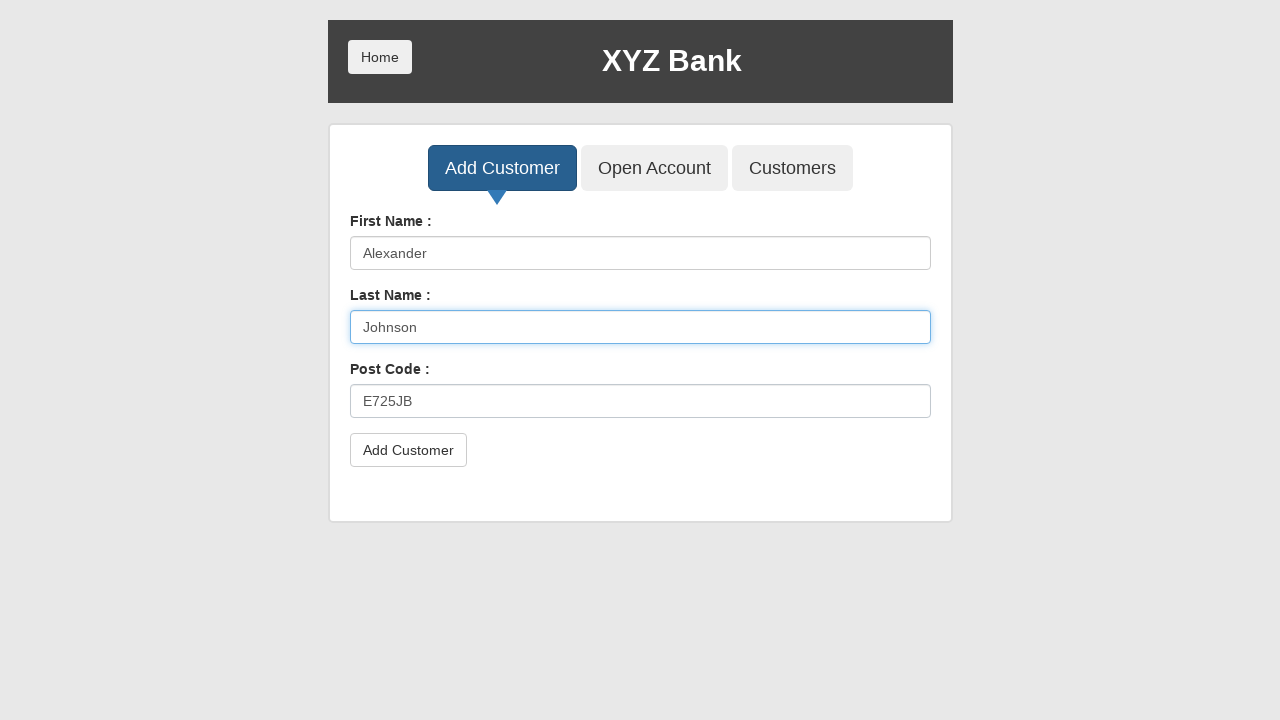

Set up dialog handler to accept alerts
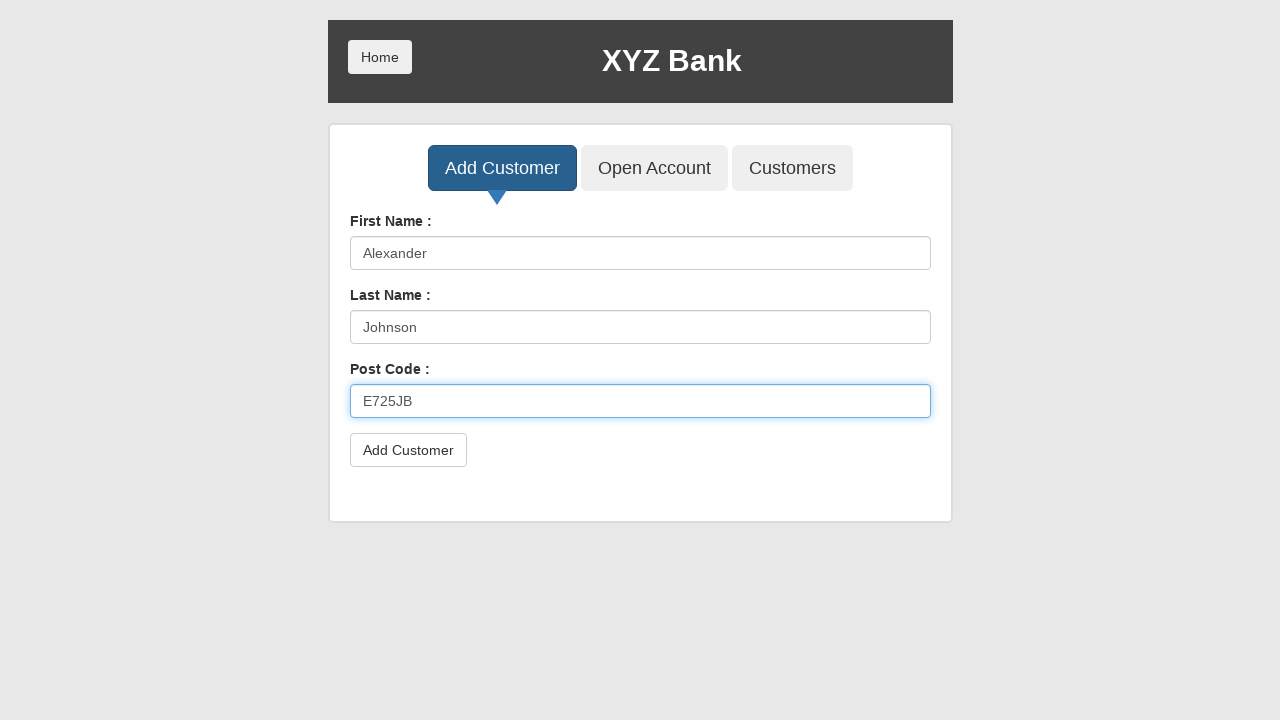

Clicked Add Customer submit button at (408, 450) on button[type='submit']
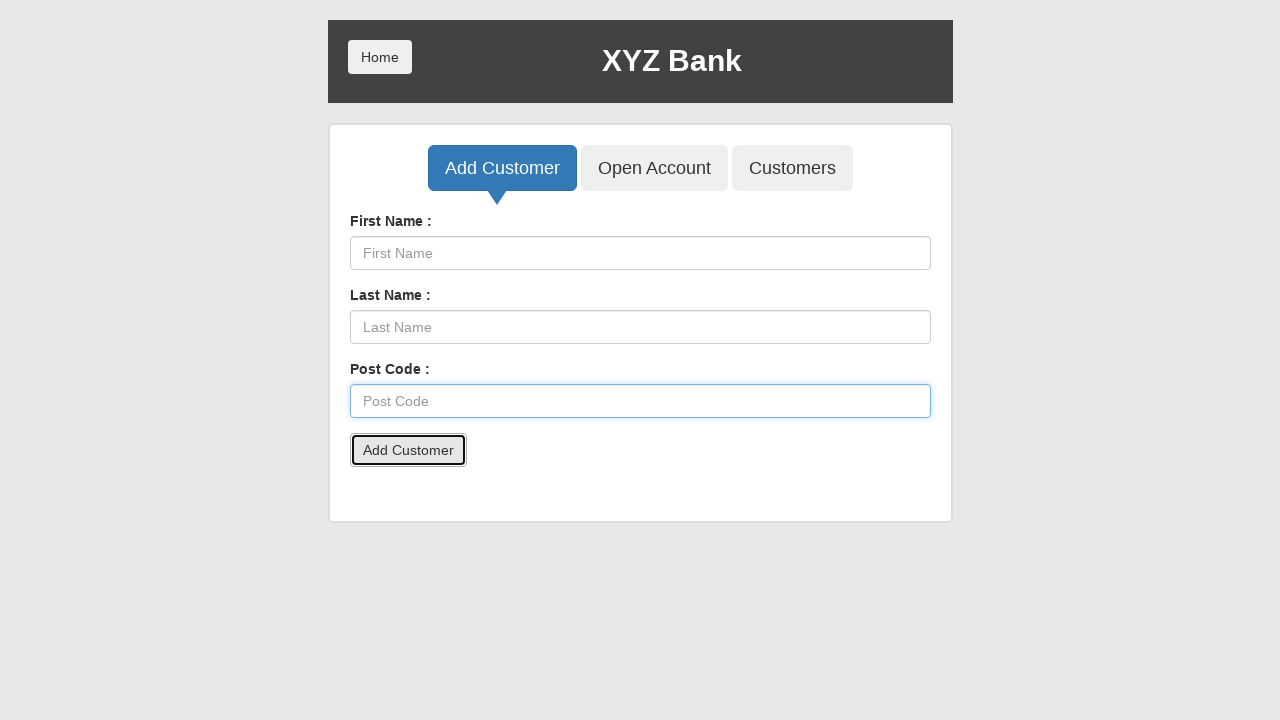

Waited 1 second for form processing to complete
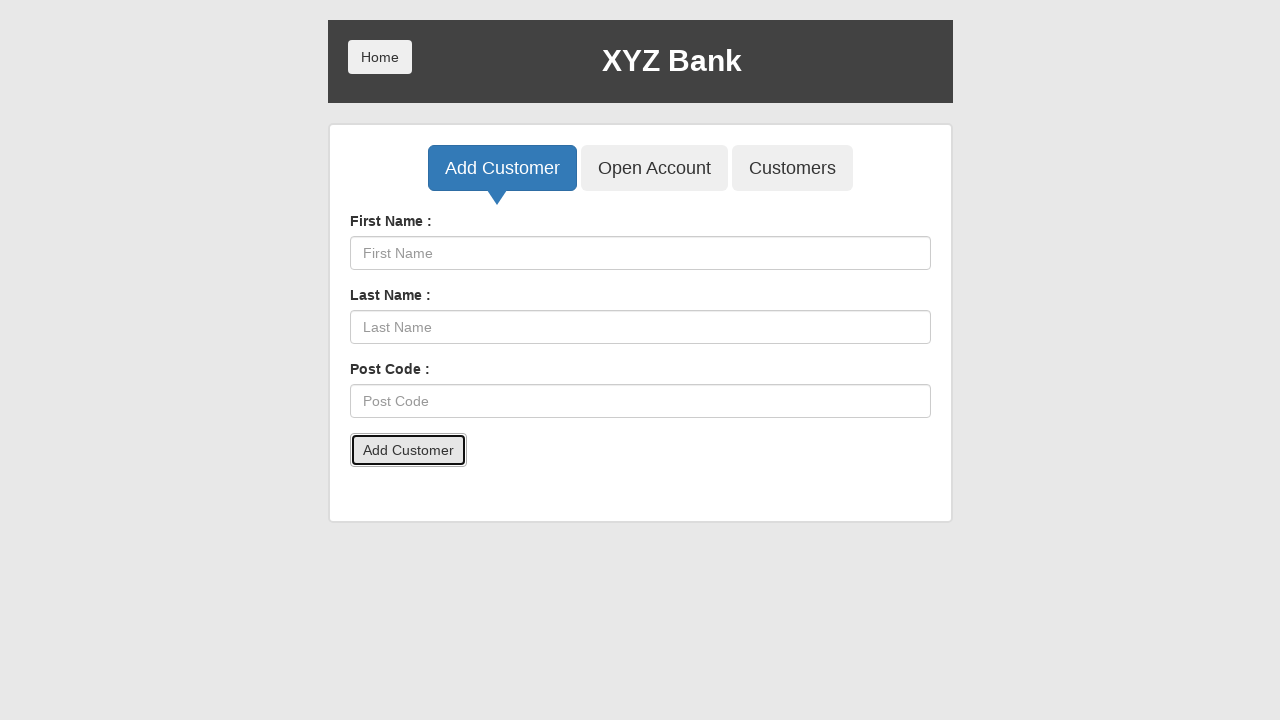

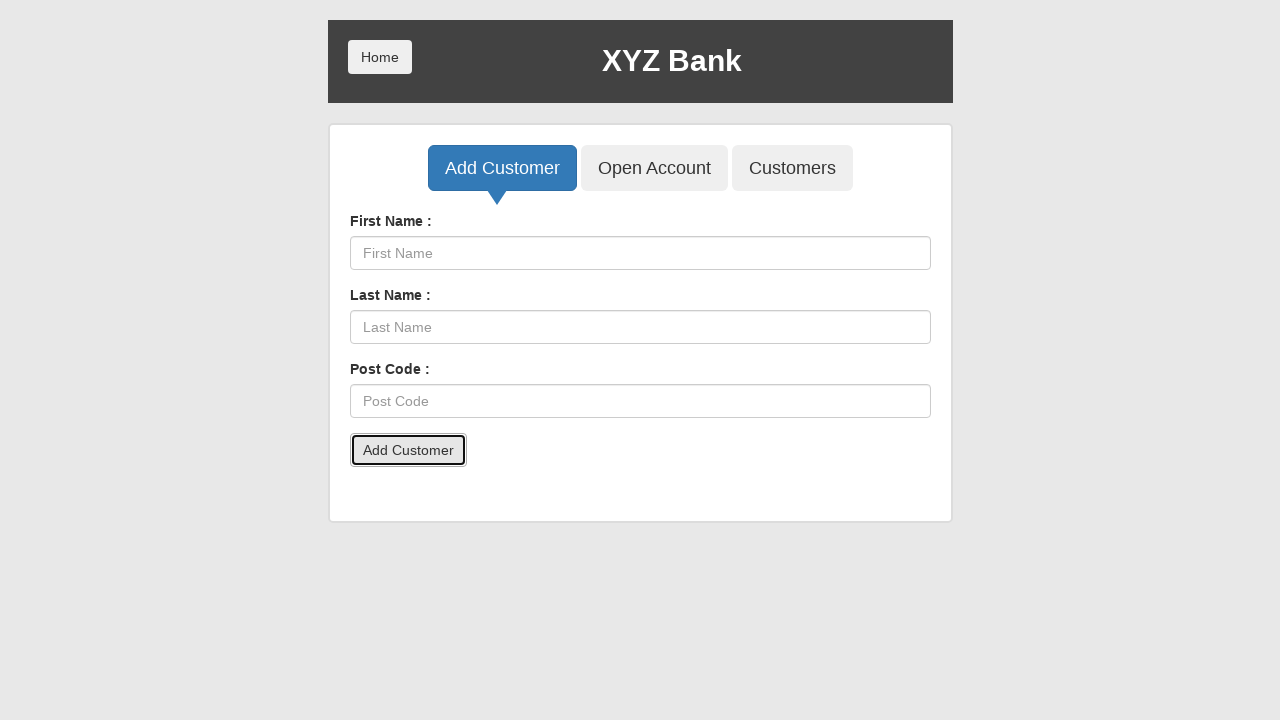